Tests radio button and checkbox selection states, verifying that radio buttons stay selected and checkboxes can be toggled

Starting URL: https://automationfc.github.io/basic-form/index.html

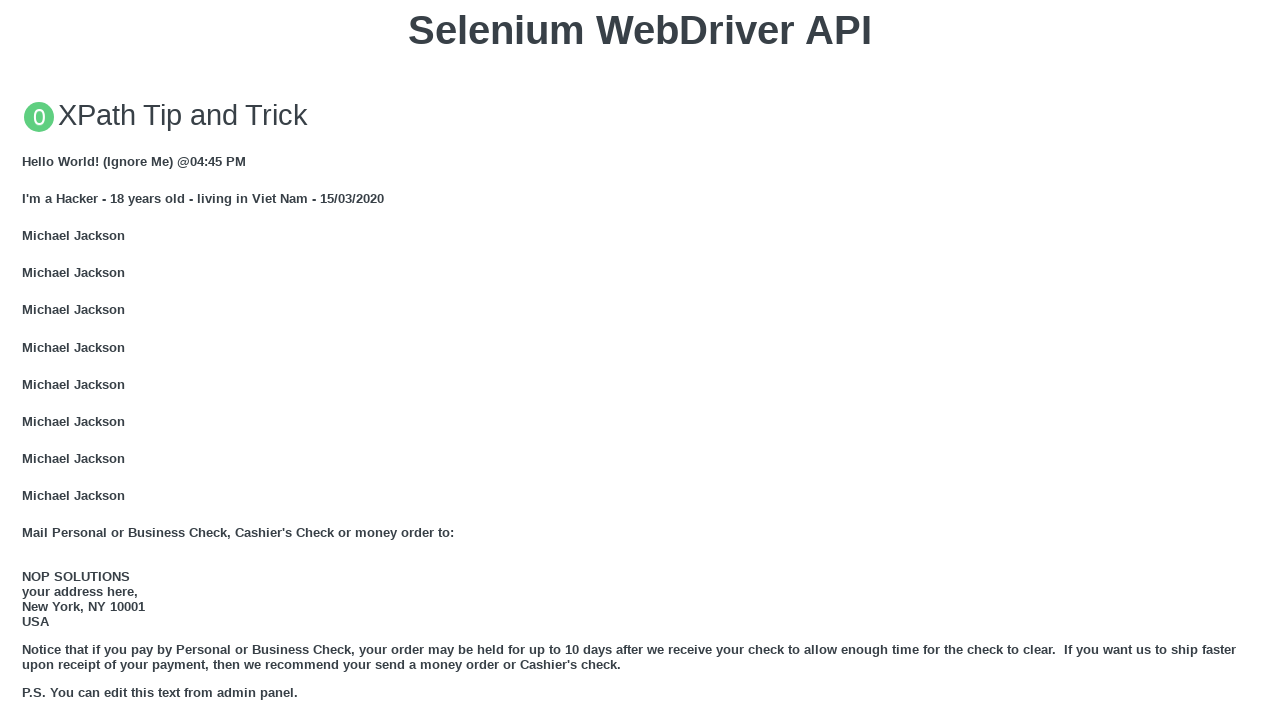

Reloaded the page to reset state
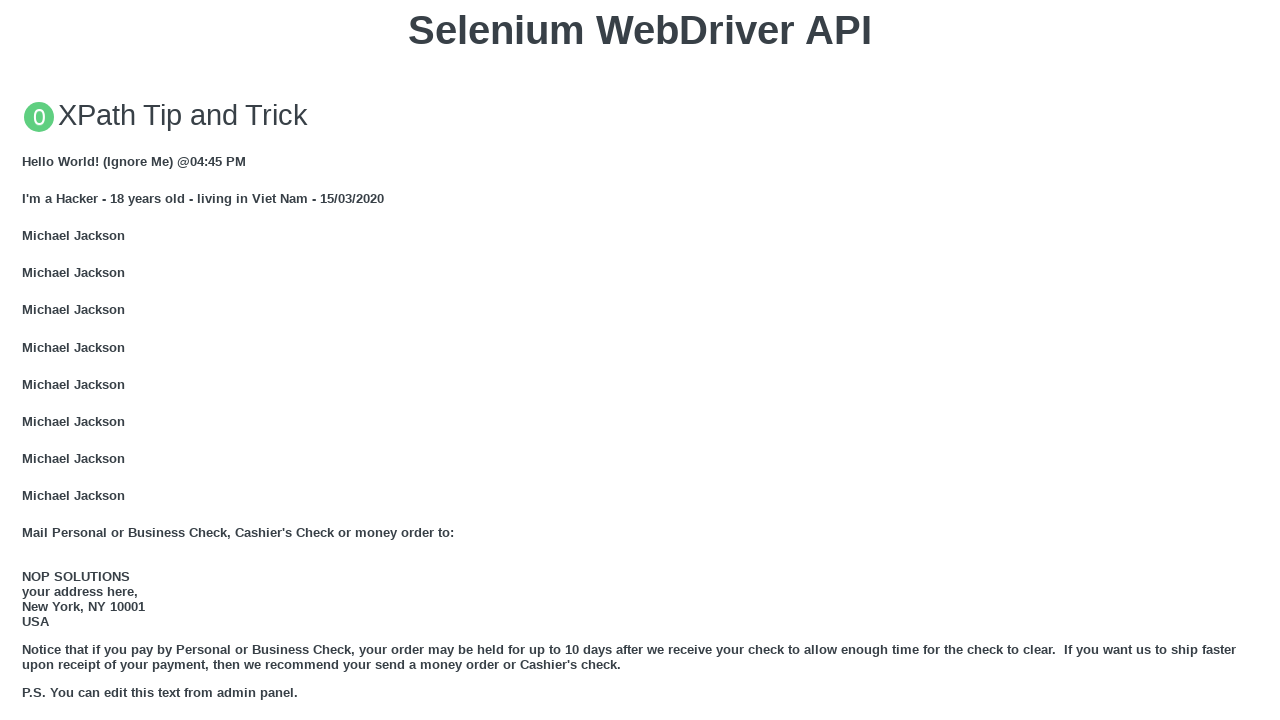

Verified Age 18 radio button is initially unselected
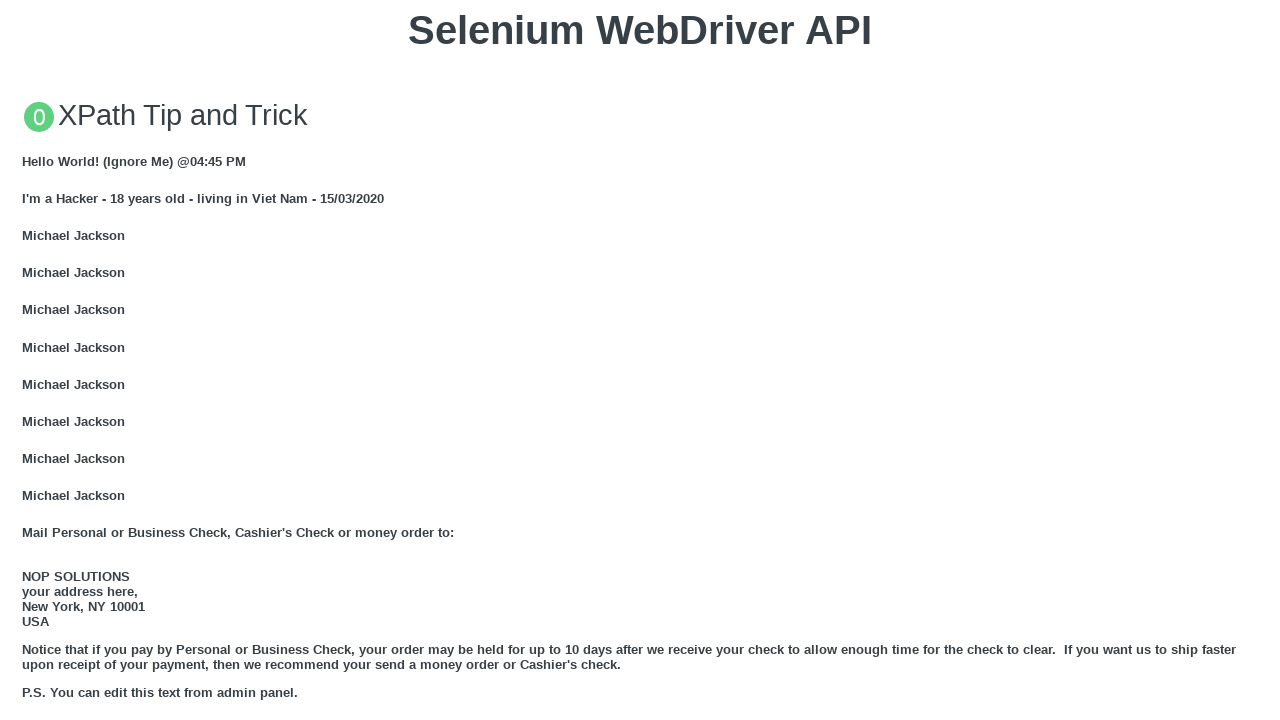

Verified Development checkbox is initially unselected
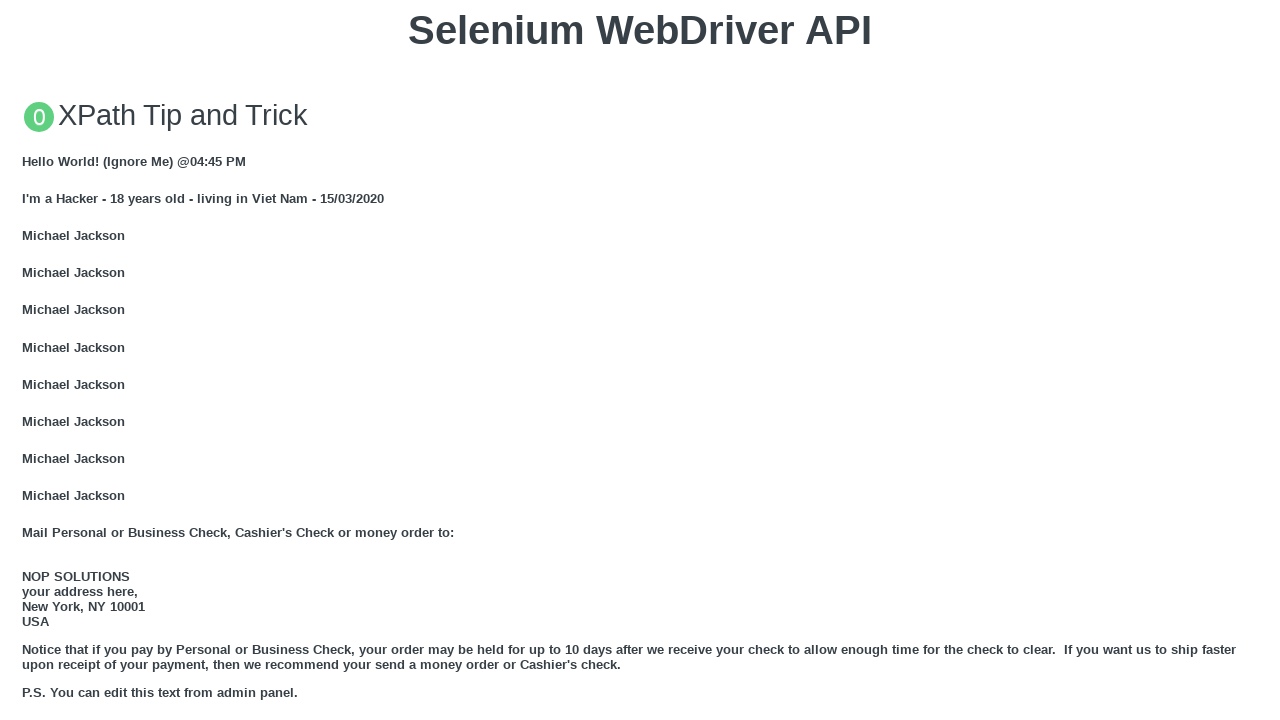

Clicked Age 18 radio button to select it at (28, 360) on xpath=//input[@id='under_18']
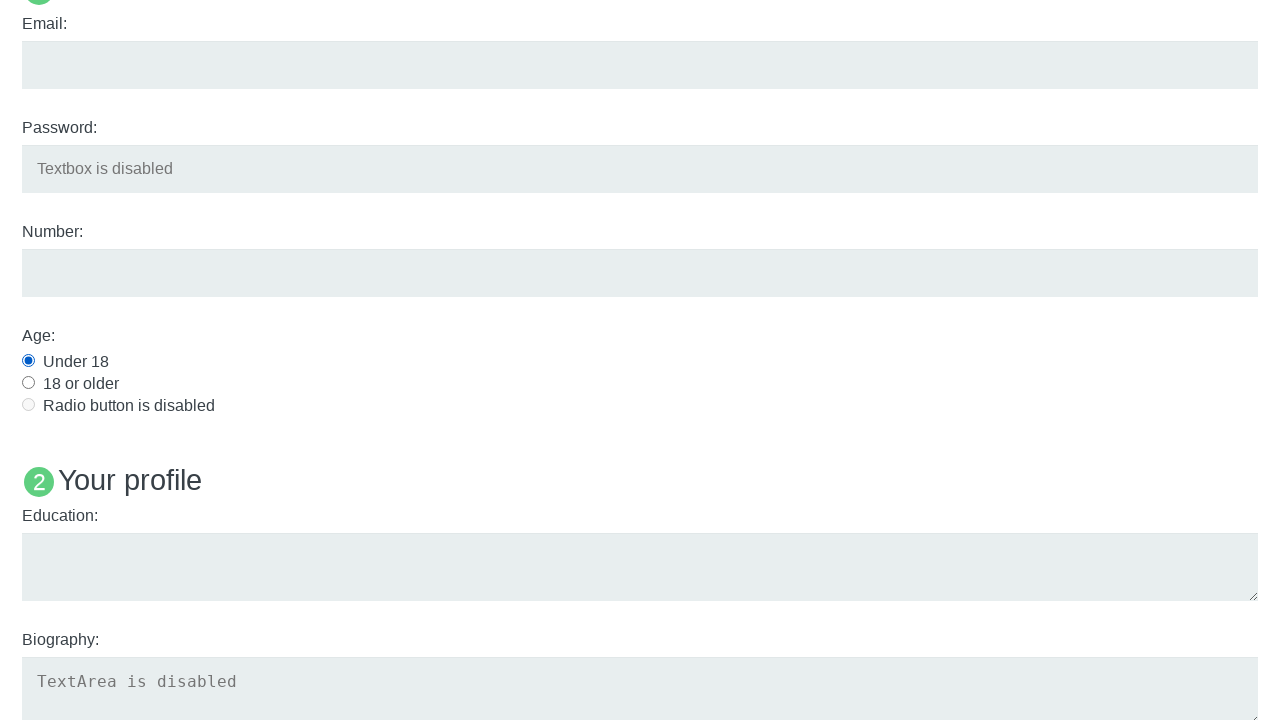

Clicked Development checkbox to select it at (28, 361) on xpath=//input[@id='development']
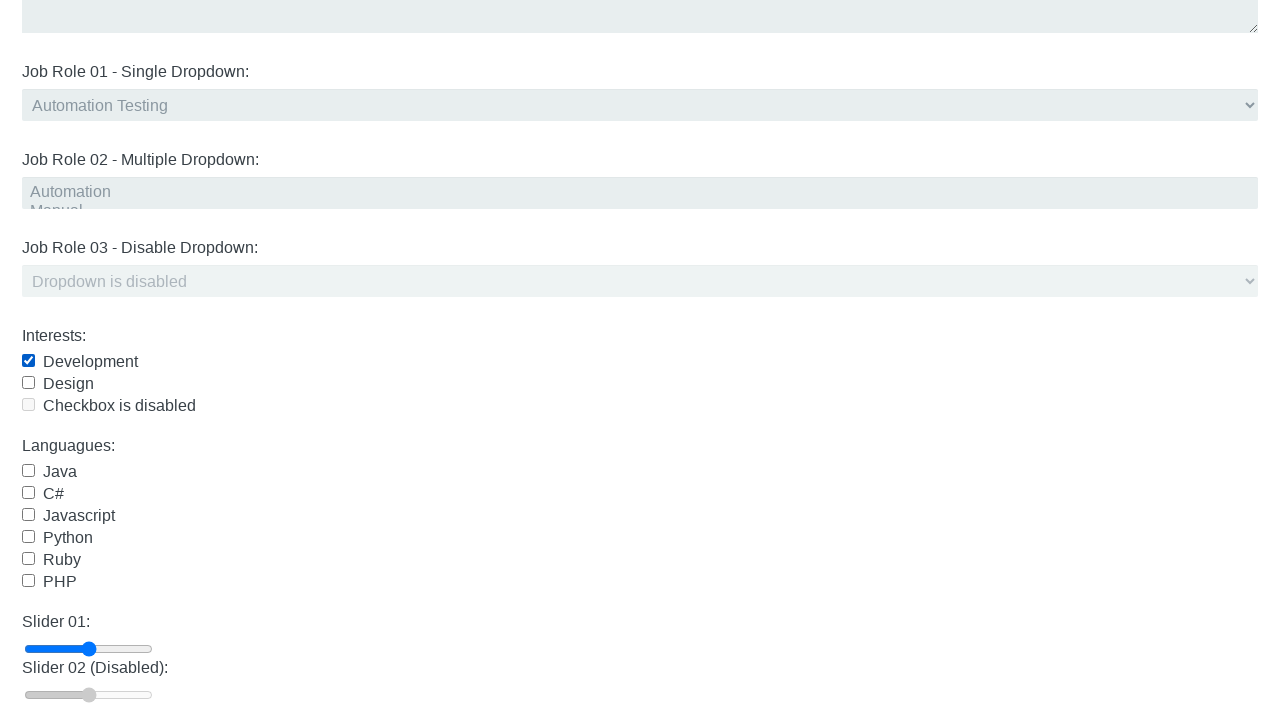

Verified Age 18 radio button is now selected
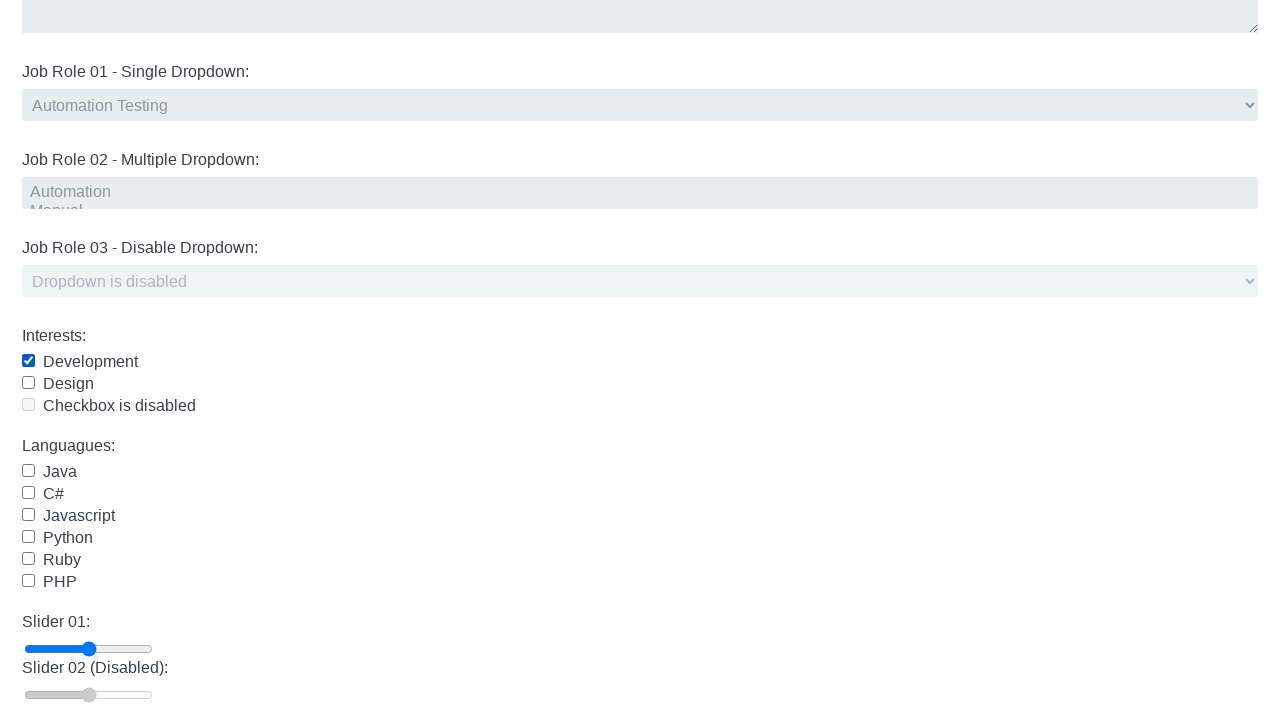

Verified Development checkbox is now selected
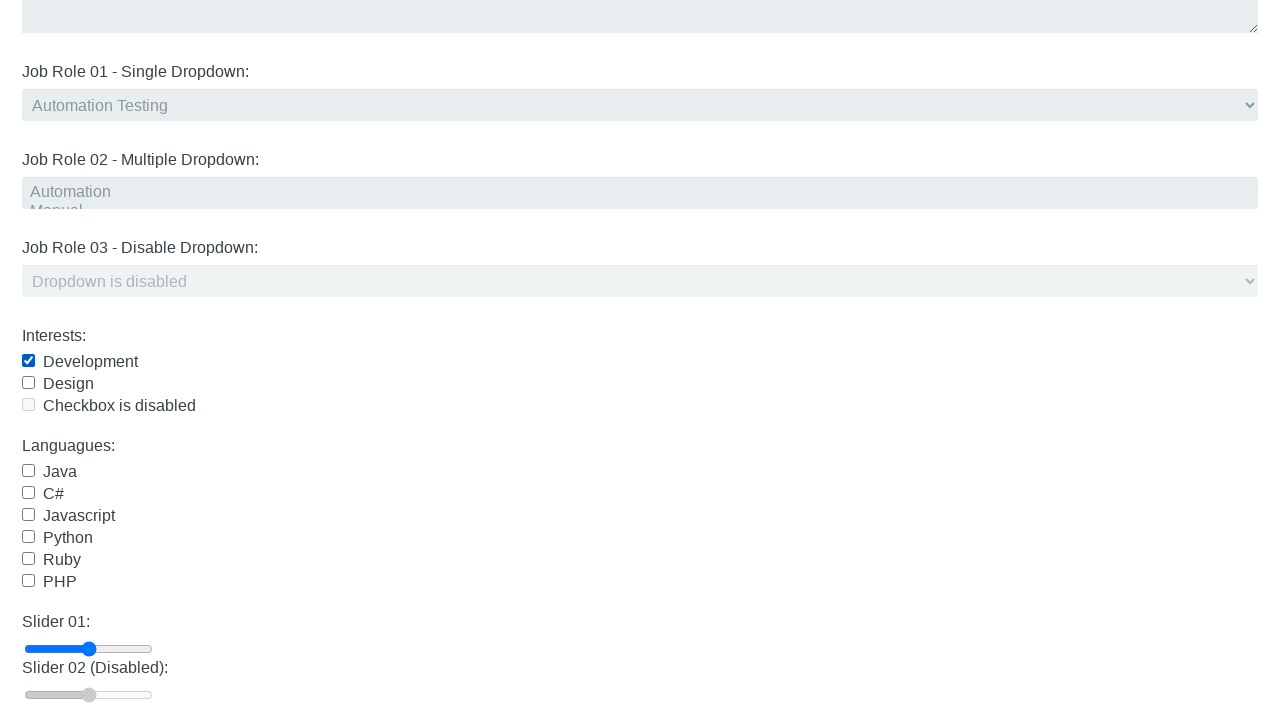

Clicked Development checkbox to toggle it off at (28, 361) on xpath=//input[@id='development']
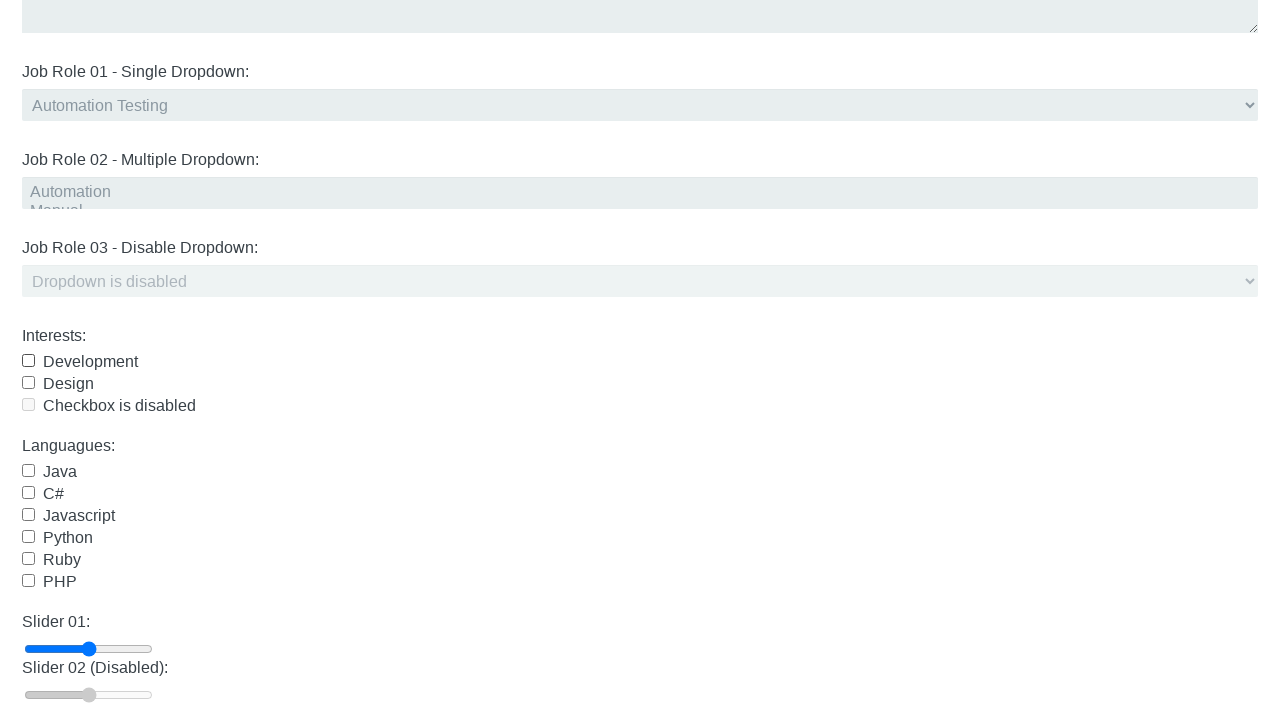

Verified Age 18 radio button remains selected after checkbox toggle
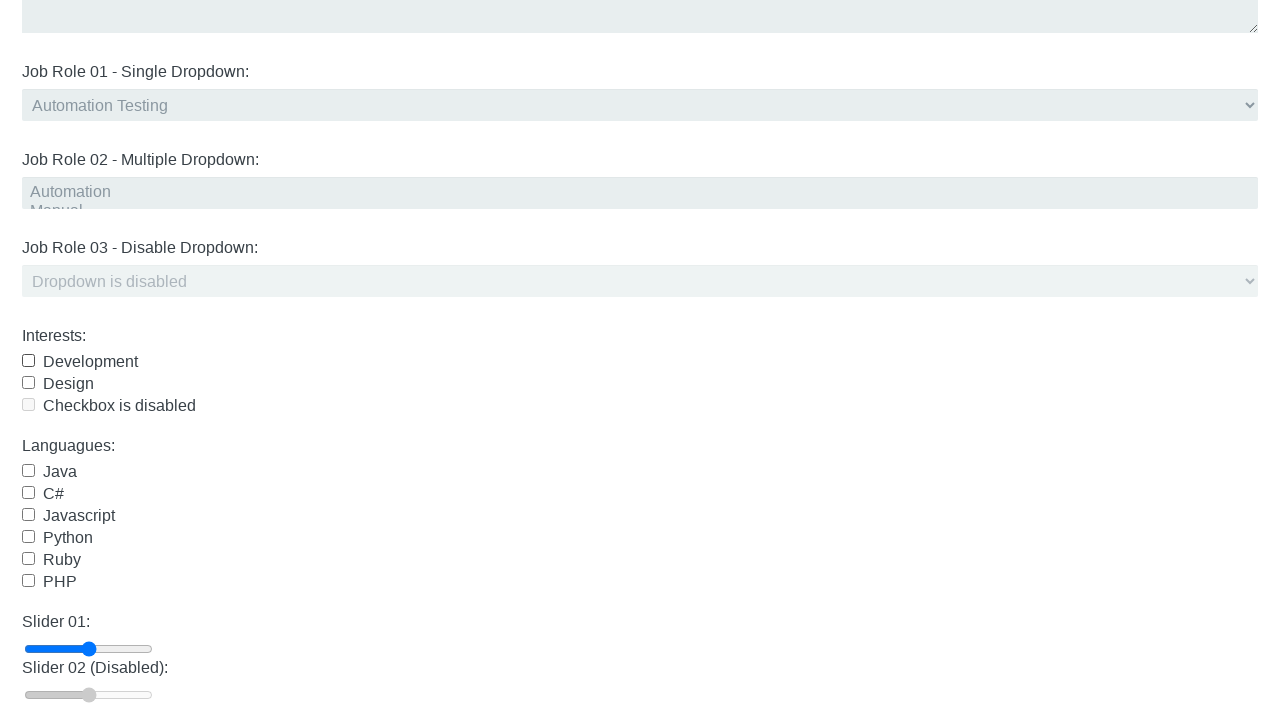

Verified Development checkbox is now unselected
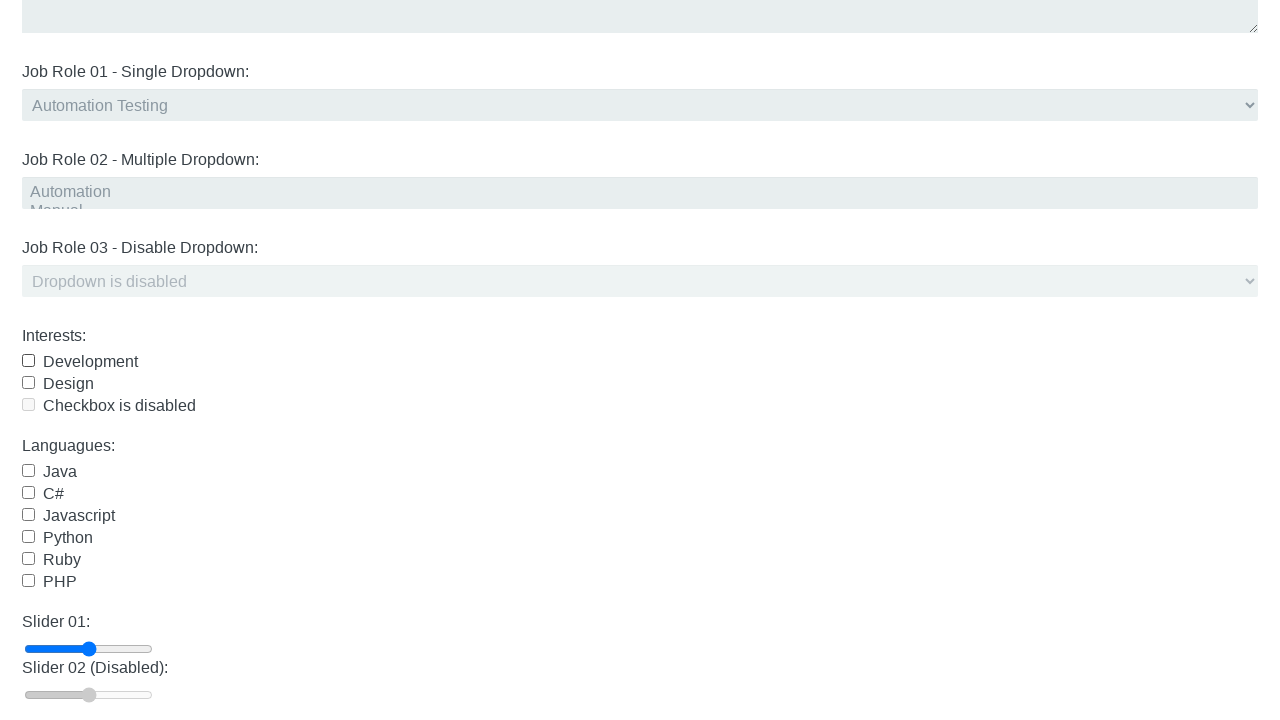

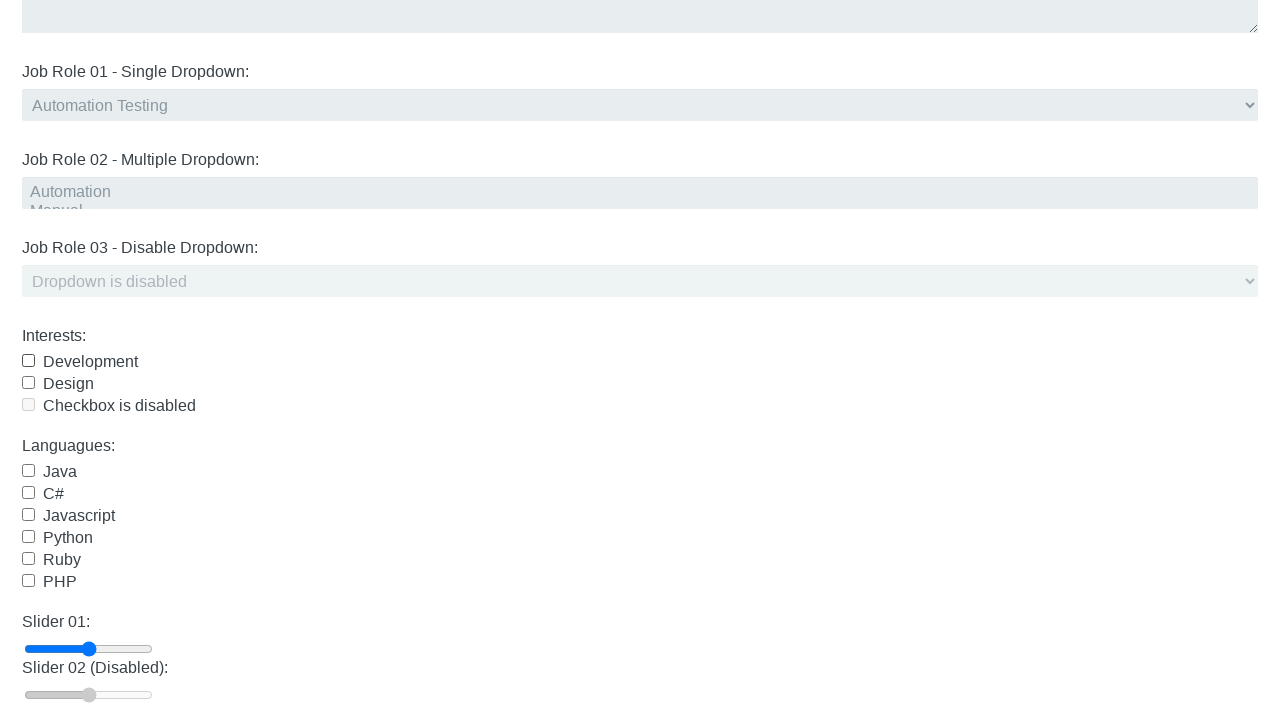